Tests dynamic loading functionality by clicking a start button and waiting for a hidden element to become visible

Starting URL: https://the-internet.herokuapp.com/dynamic_loading/1

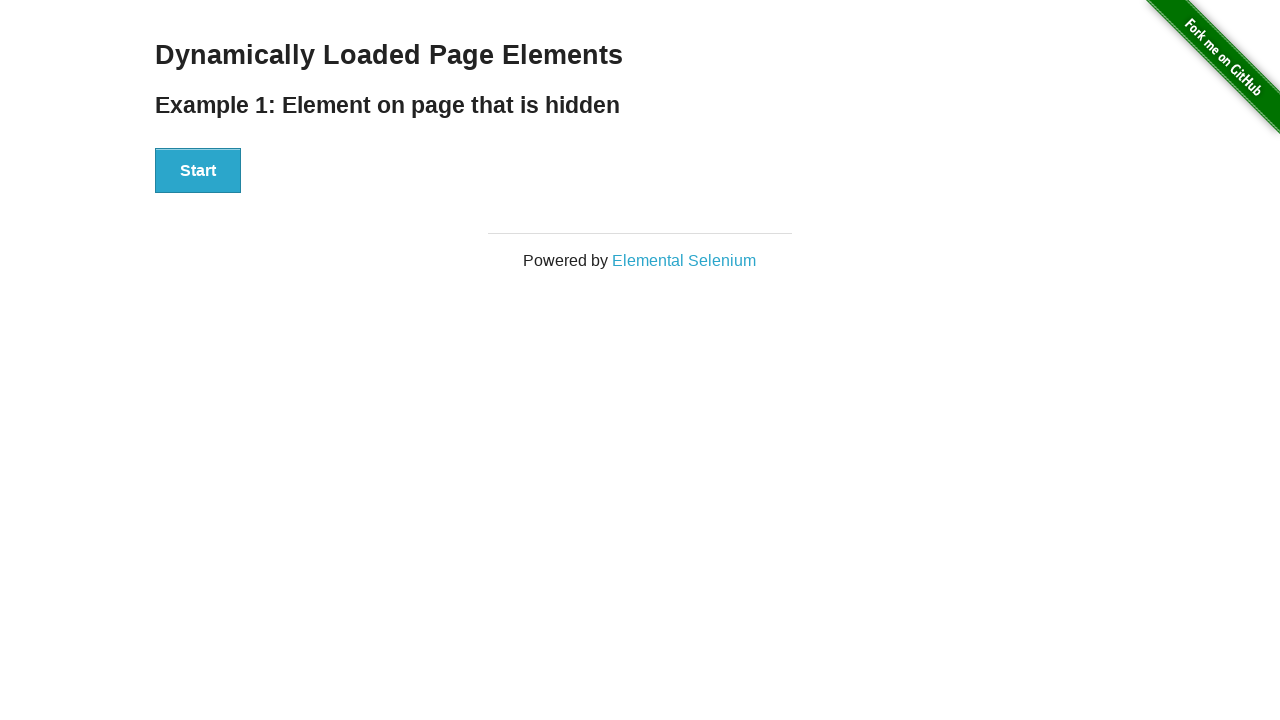

Clicked the start button to trigger dynamic loading at (198, 171) on xpath=//div[@id='start']/button
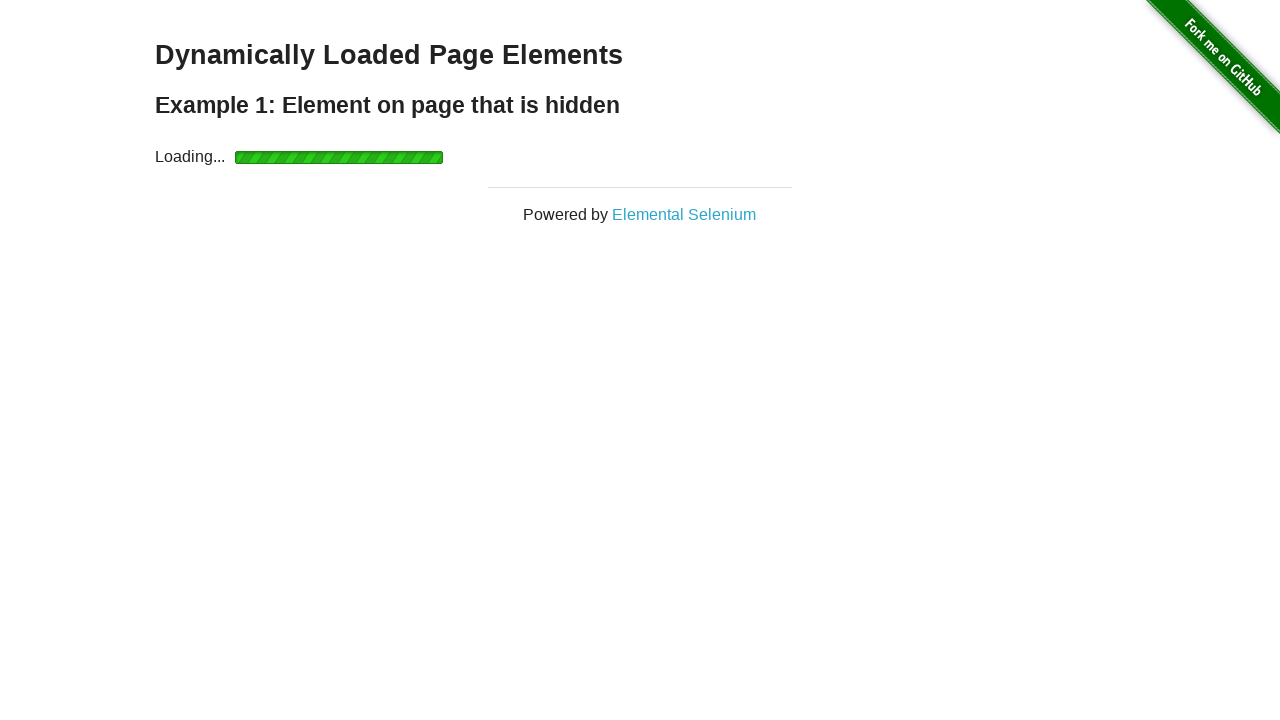

Waited for the finish element to become visible
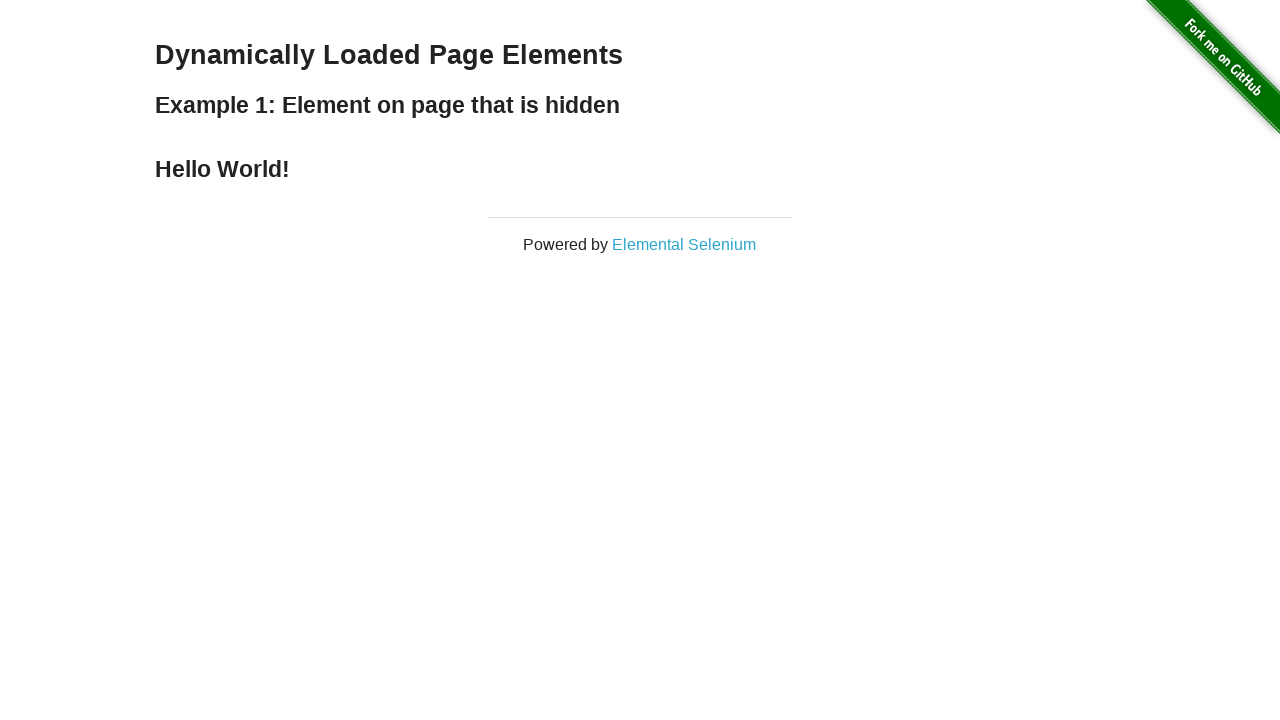

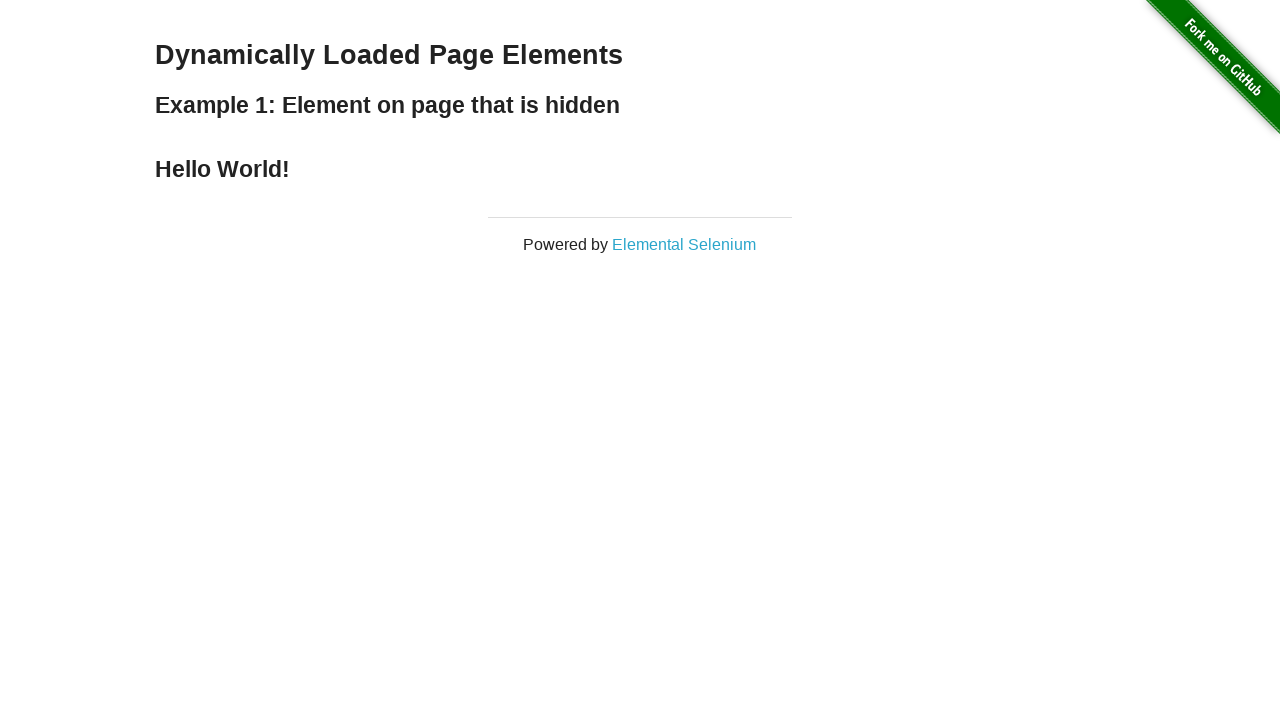